Tests the upload form behavior when no file is selected and the submit button is clicked

Starting URL: https://the-internet.herokuapp.com/upload

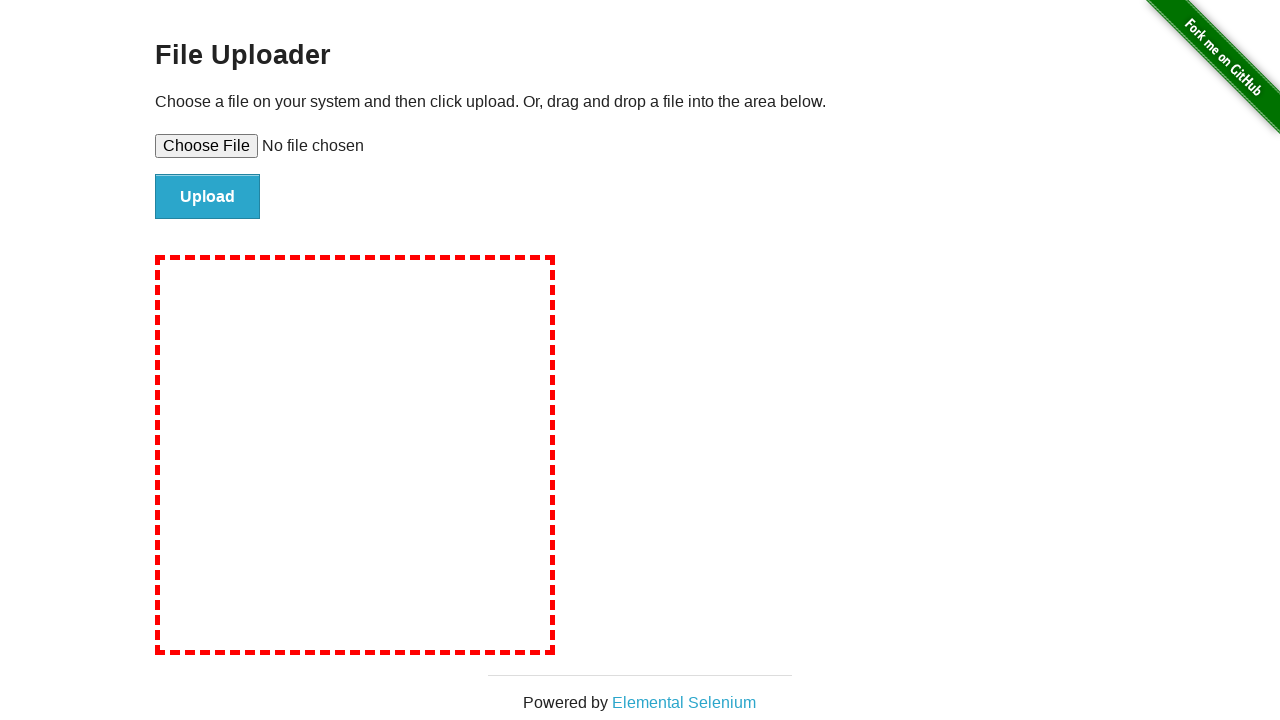

Navigated to file upload form page
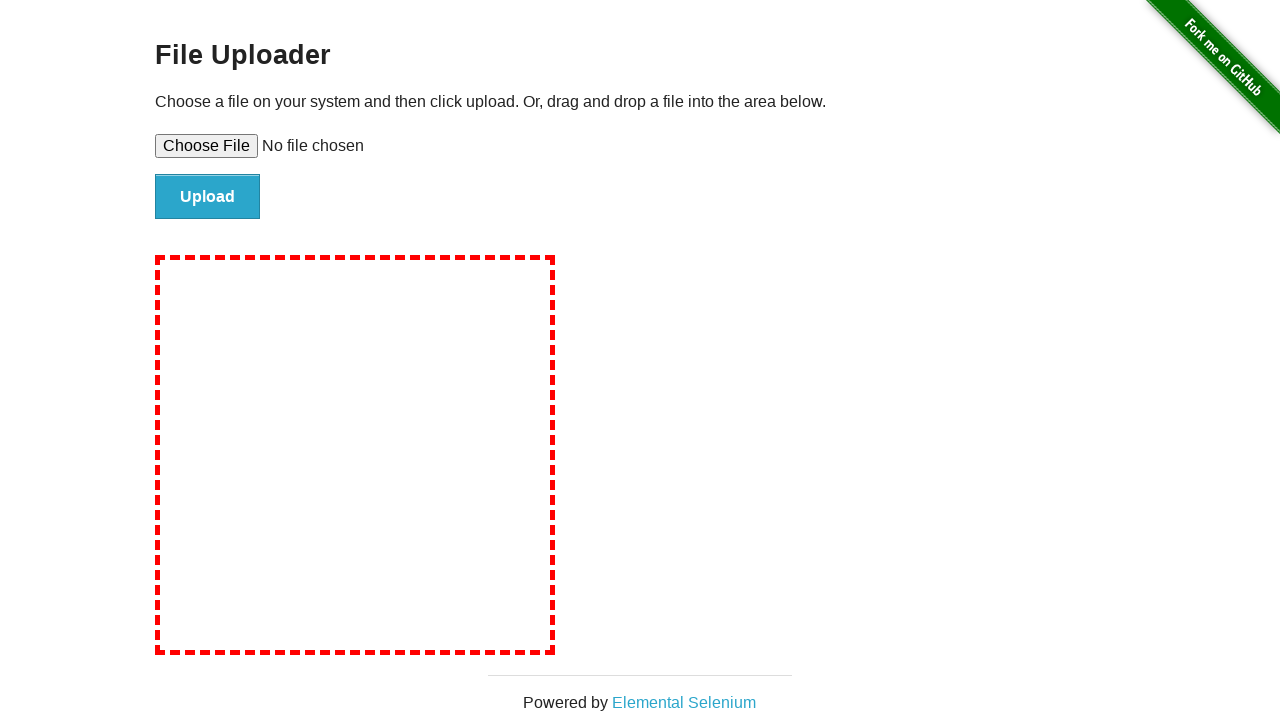

Clicked submit button without selecting a file at (208, 197) on input#file-submit
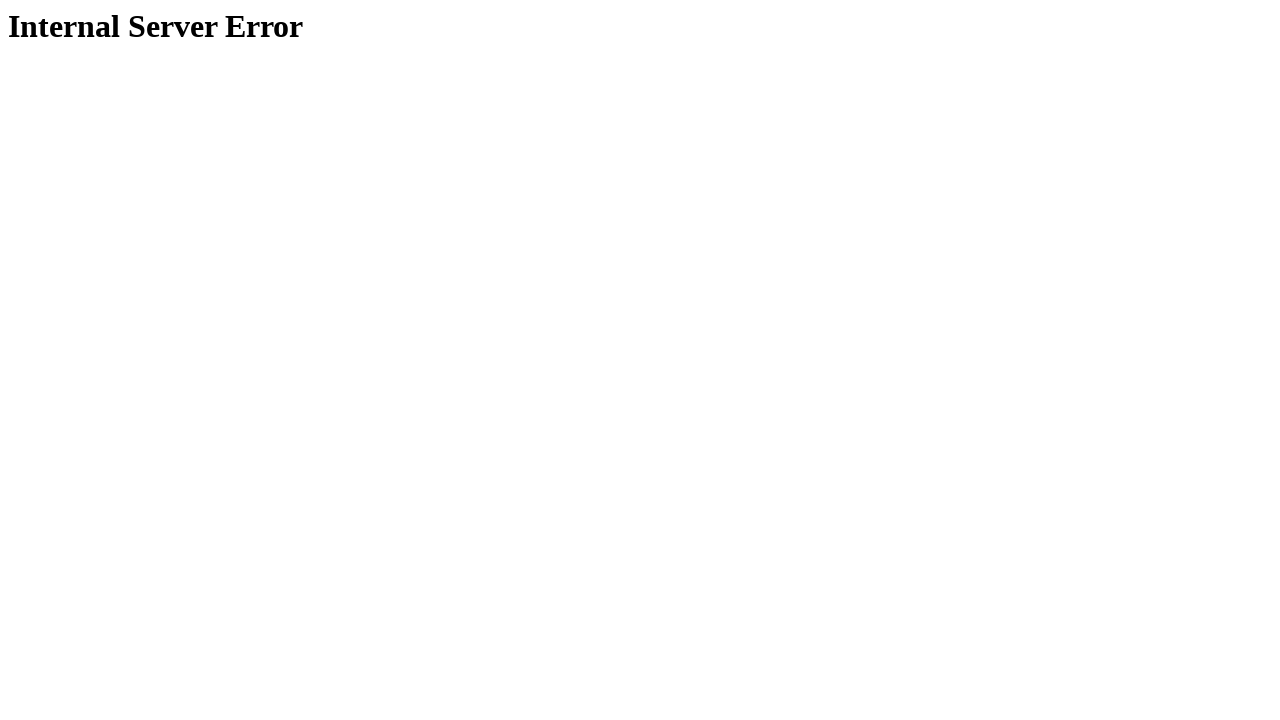

Verified page body is present after form submission
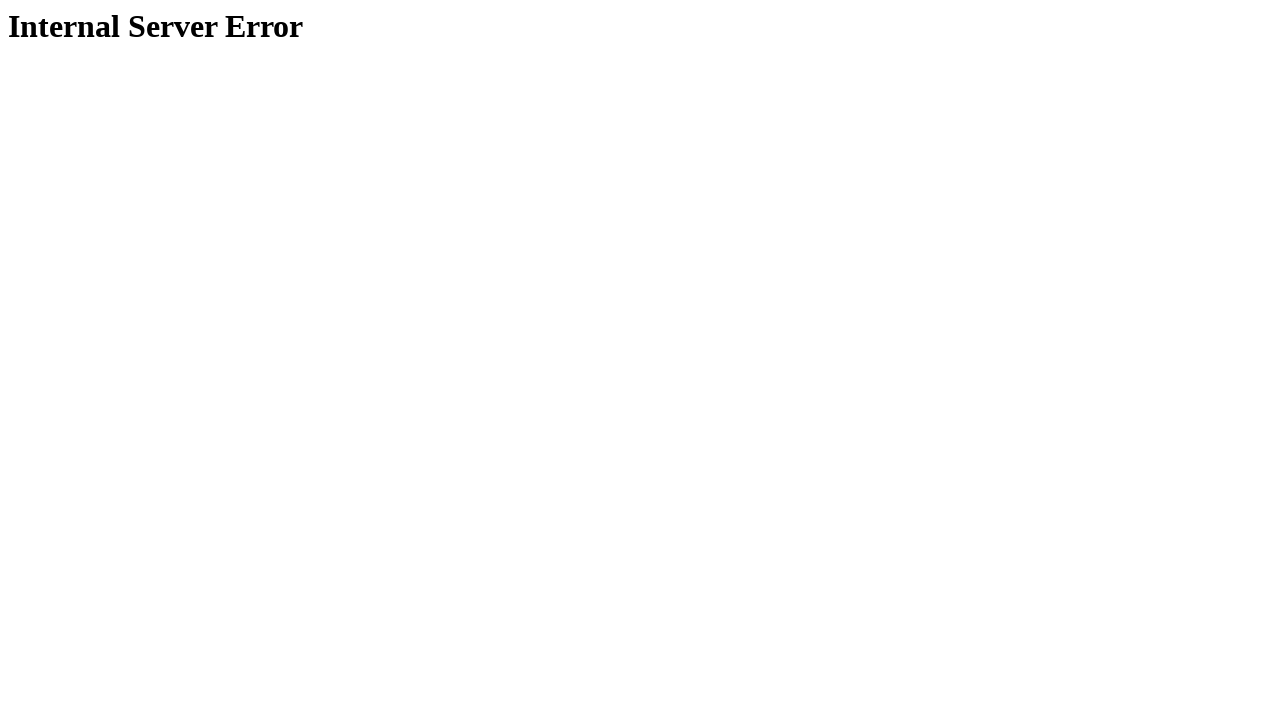

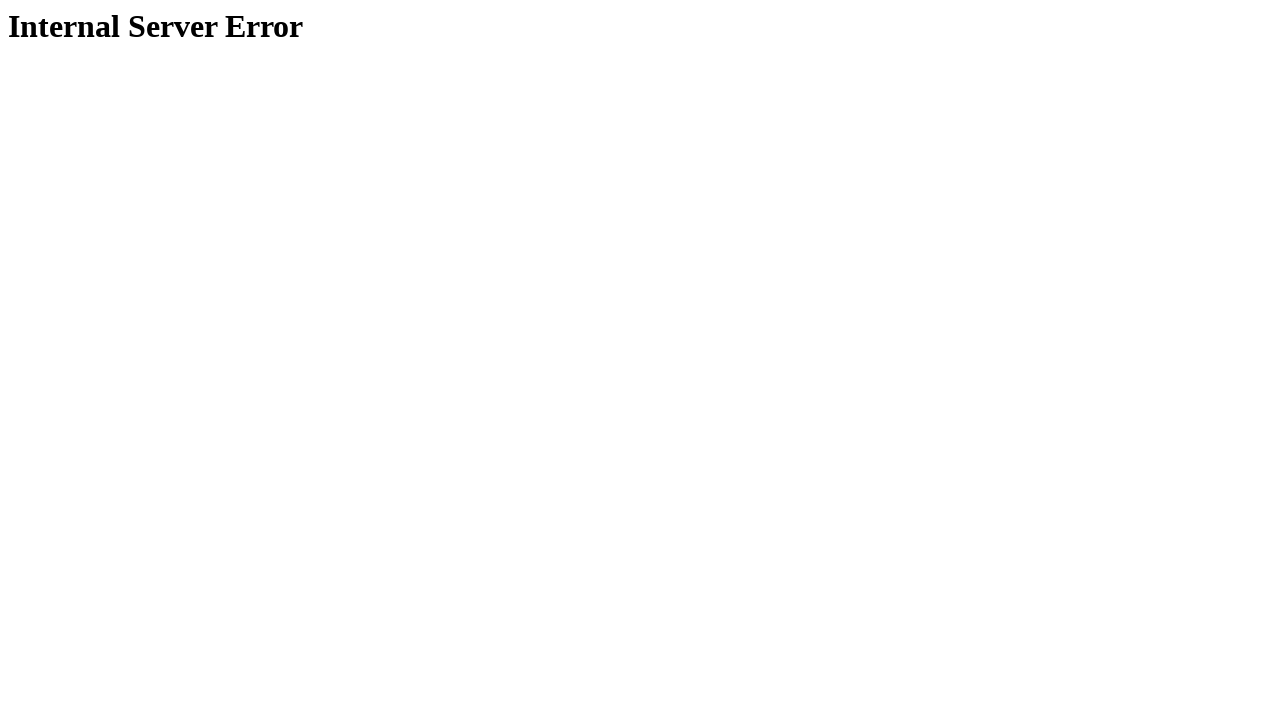